Tests drag and drop functionality by dragging a ball element into two different drop zones and verifying the drop actions are successful.

Starting URL: https://v1.training-support.net/selenium/drag-drop

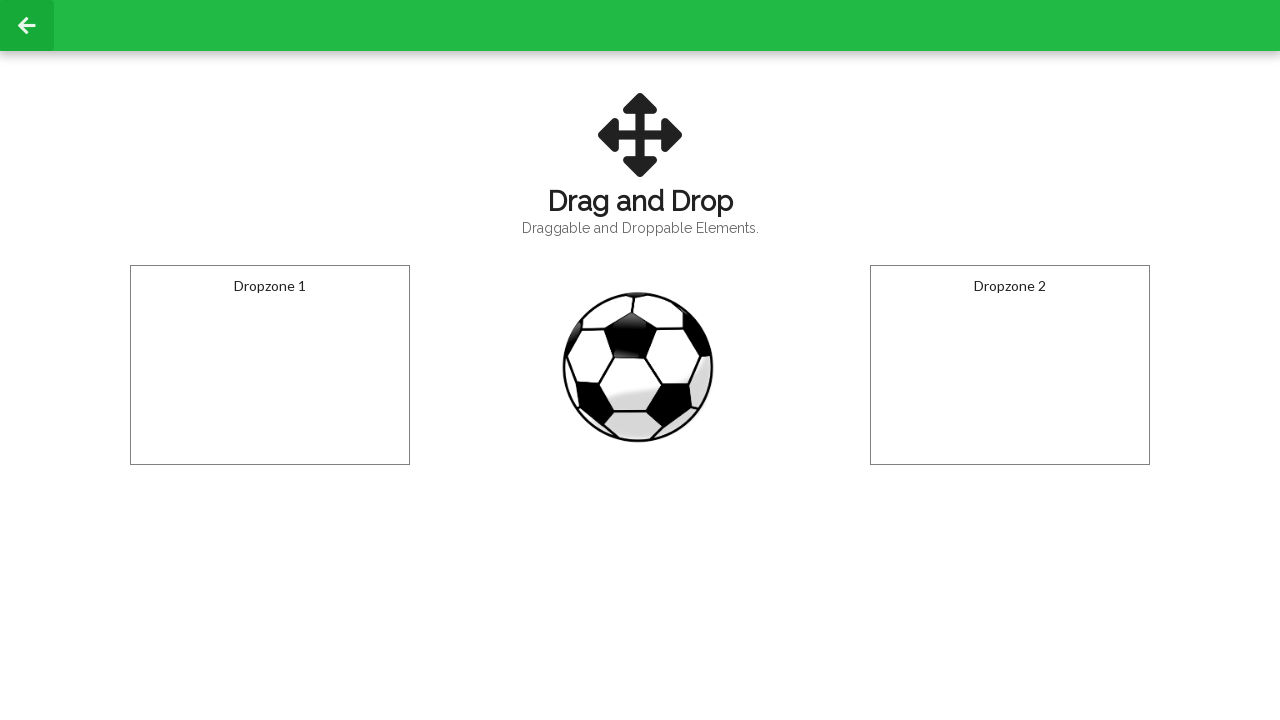

Located the draggable ball element
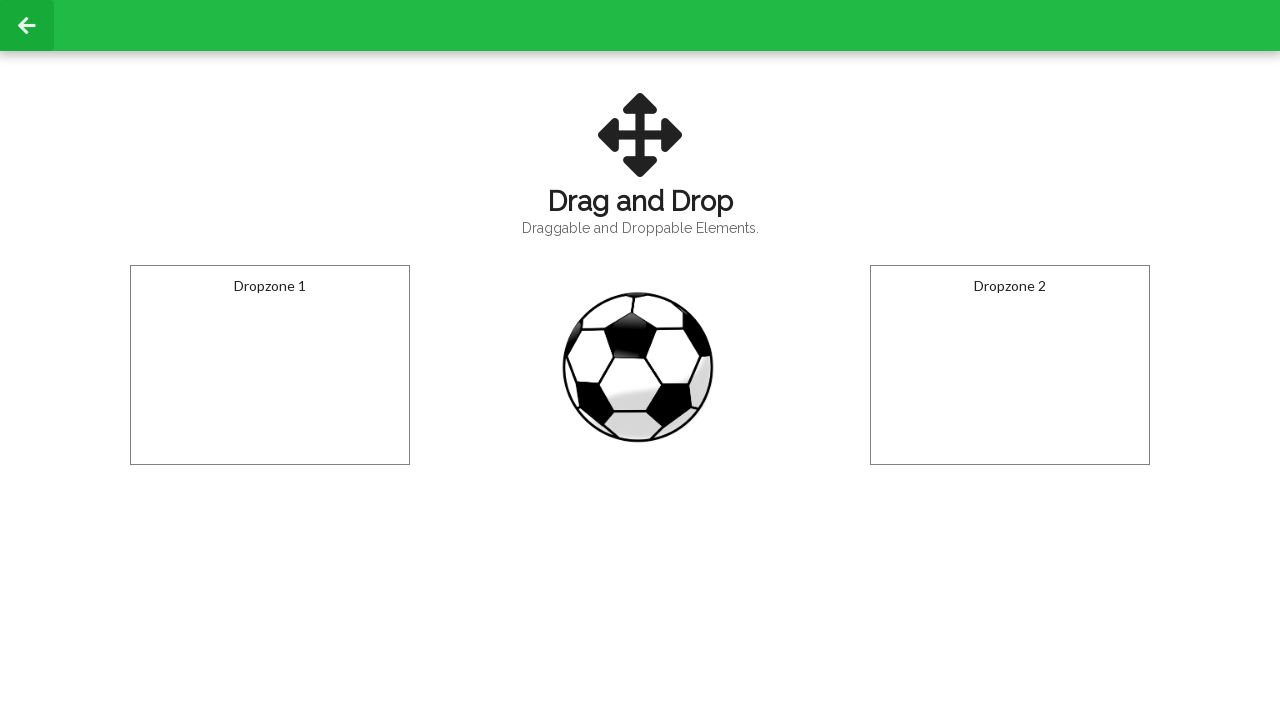

Located the first drop zone
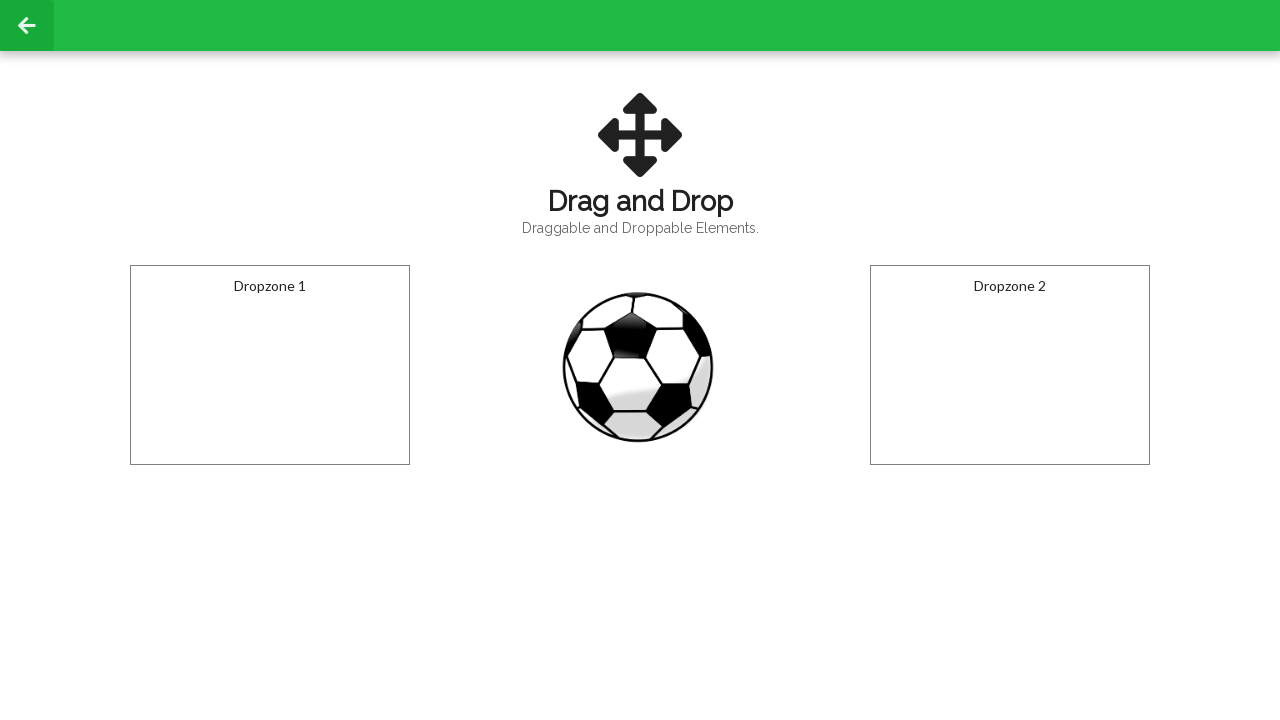

Located the second drop zone
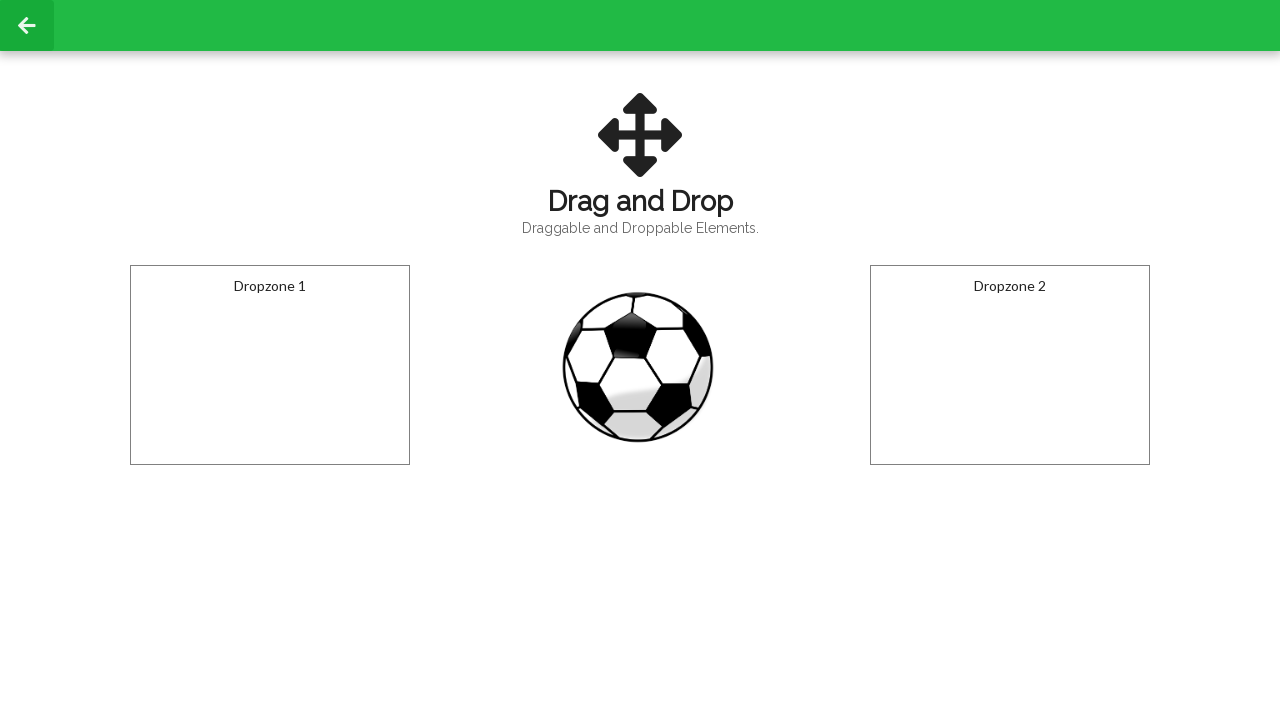

Dragged ball into the first drop zone at (270, 365)
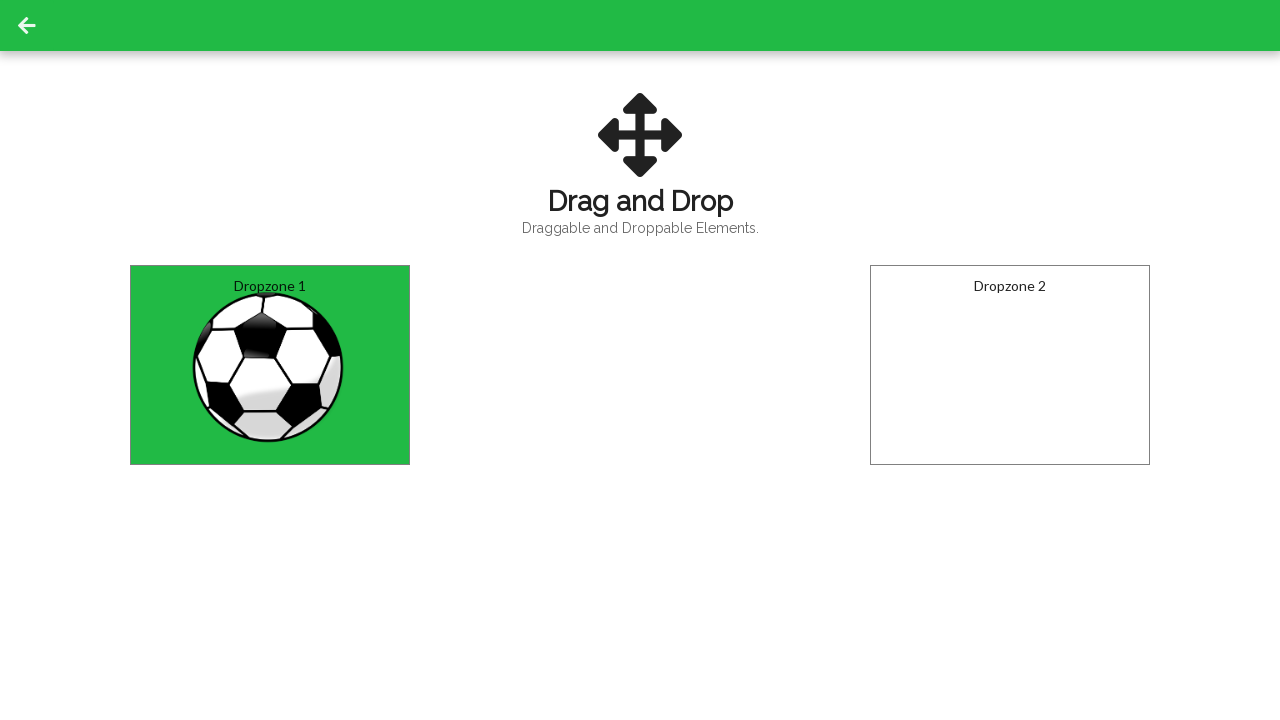

Waited 500ms for first drop action to register
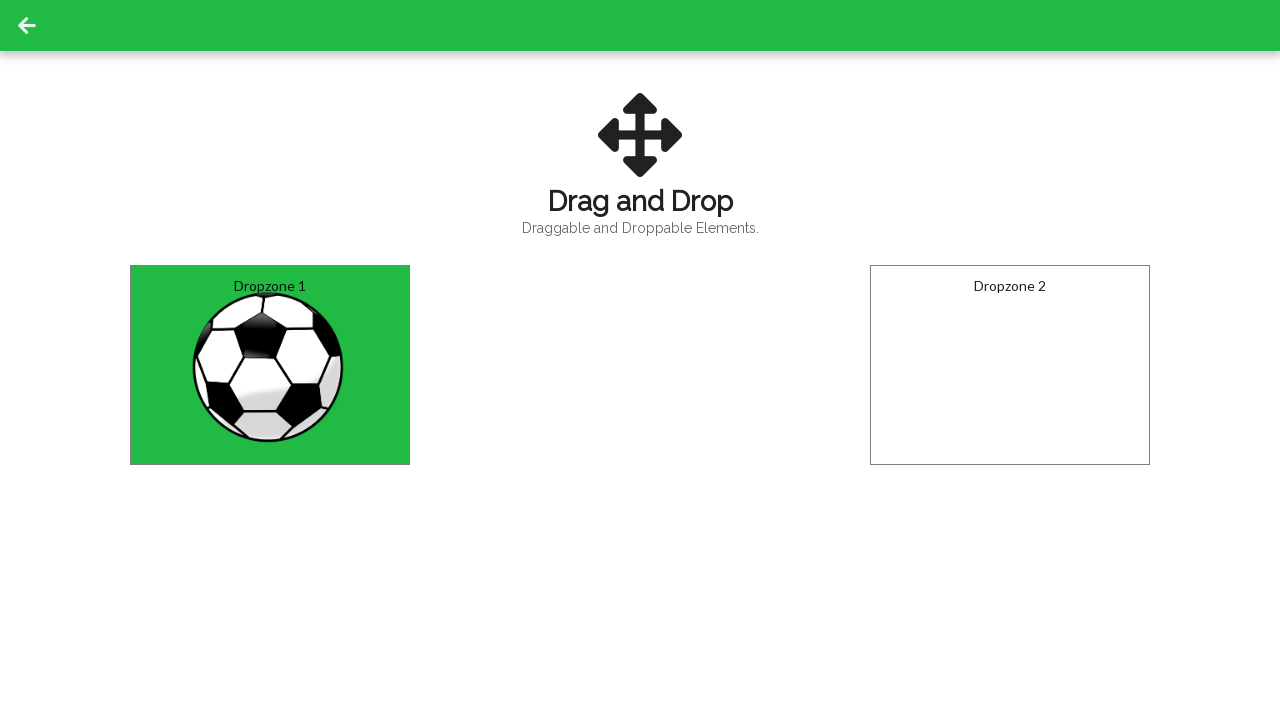

Dragged ball into the second drop zone at (1010, 365)
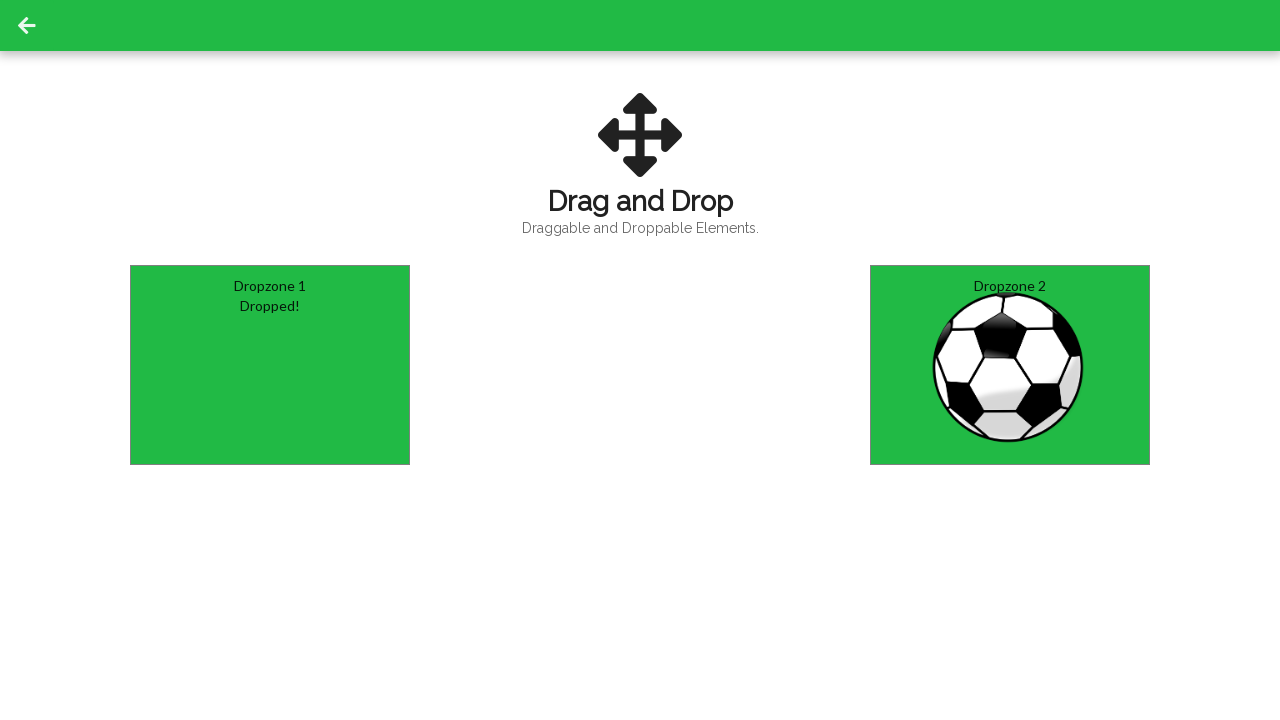

Waited 500ms for second drop action to register
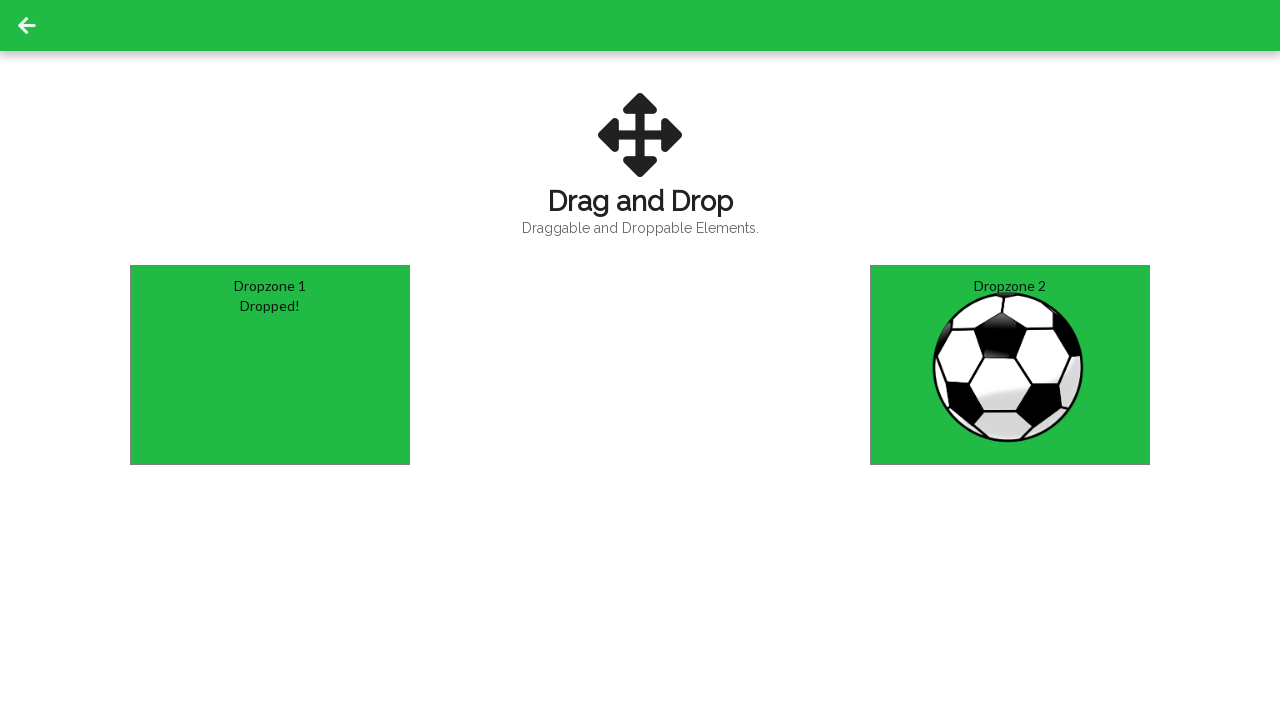

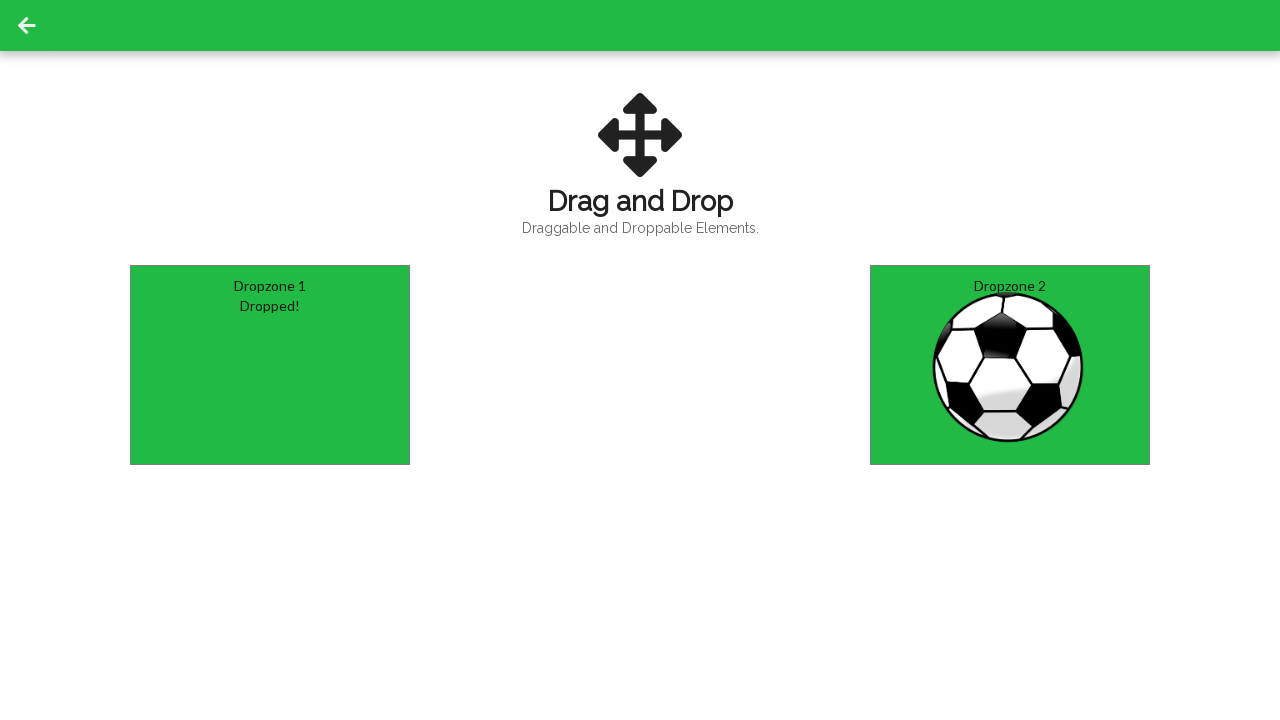